Tests add/remove elements functionality by clicking a button to add an element and then clicking the delete button to remove it.

Starting URL: https://the-internet.herokuapp.com/add_remove_elements/

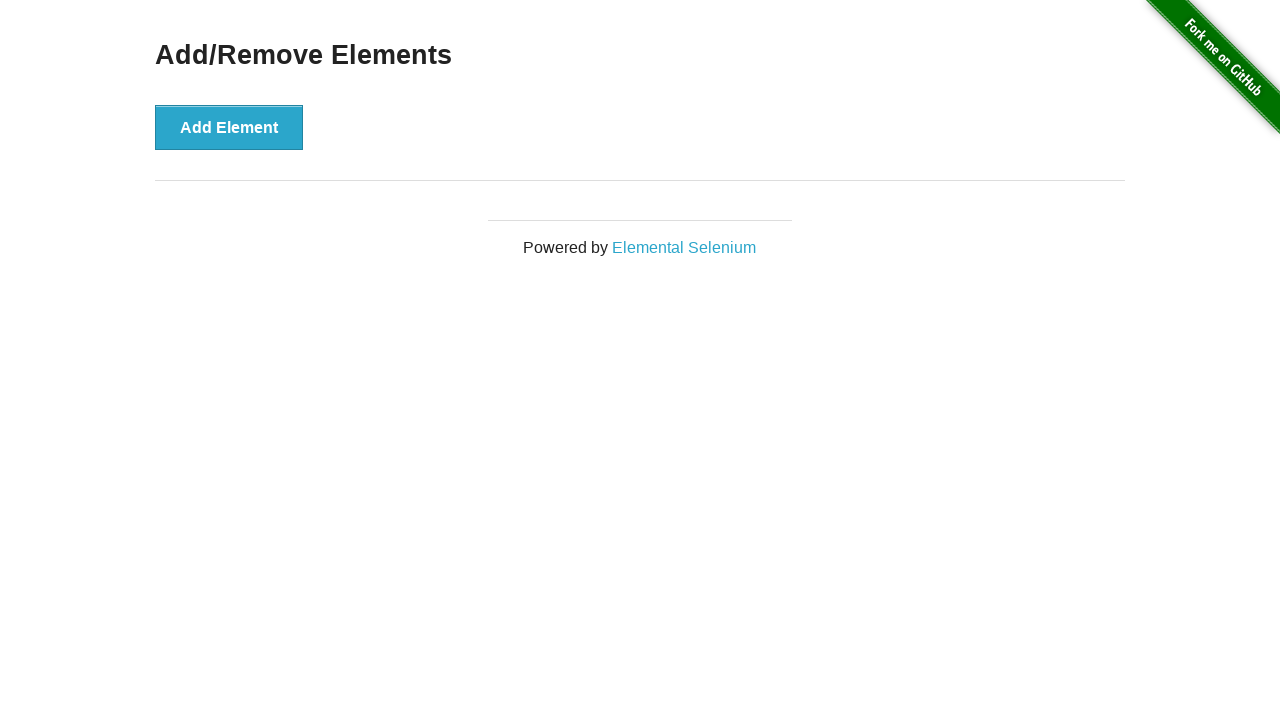

Clicked the 'Add Element' button at (229, 127) on [onclick='addElement()']
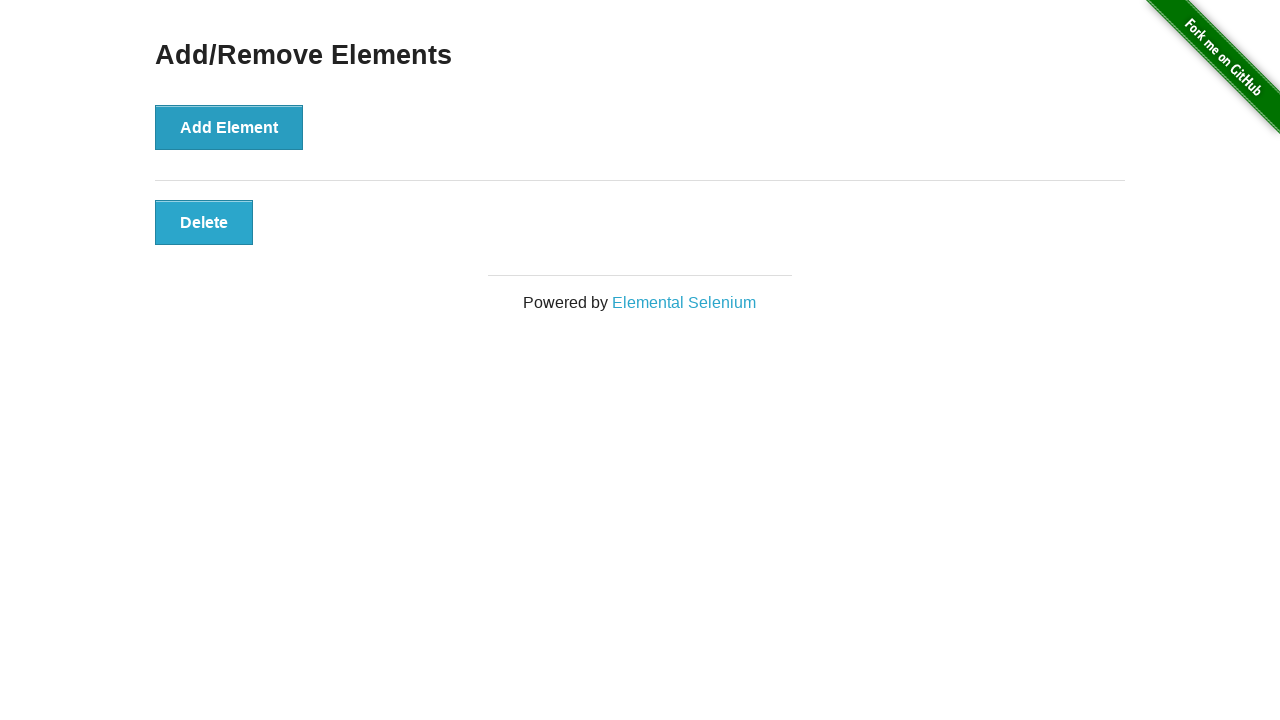

Delete button appeared on the page
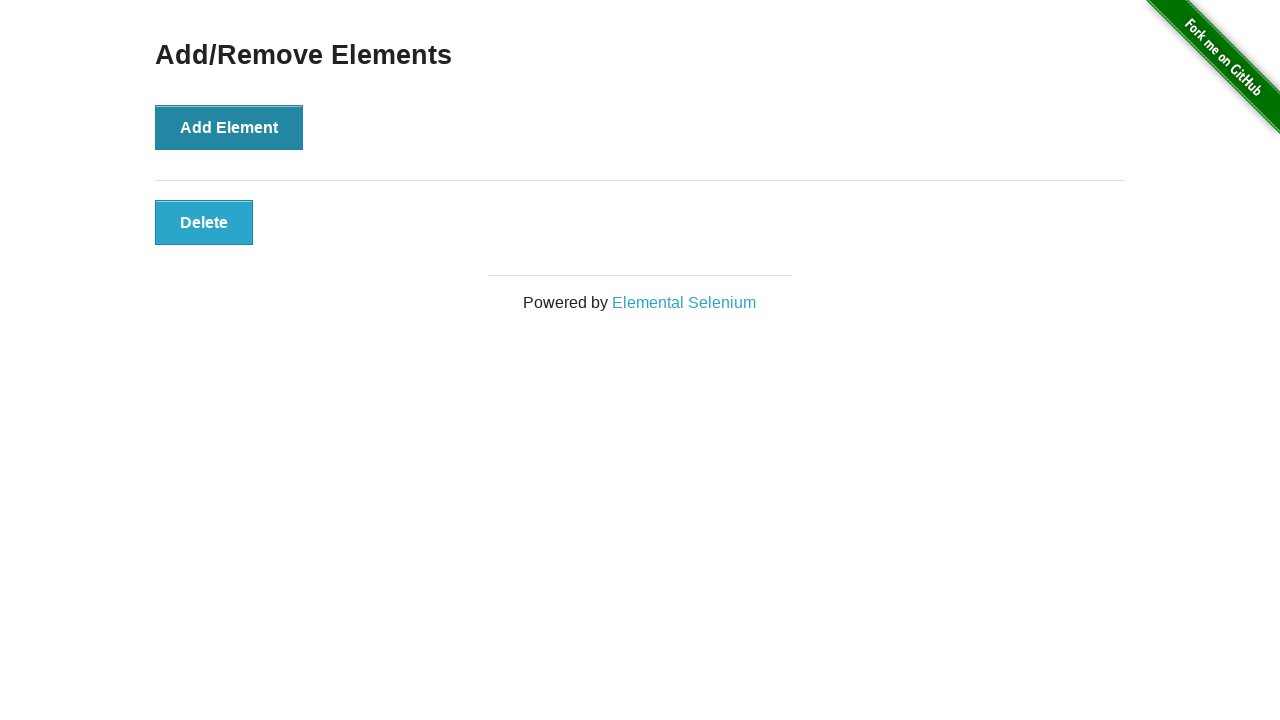

Clicked the 'Delete' button to remove the element at (204, 222) on [onclick='deleteElement()']
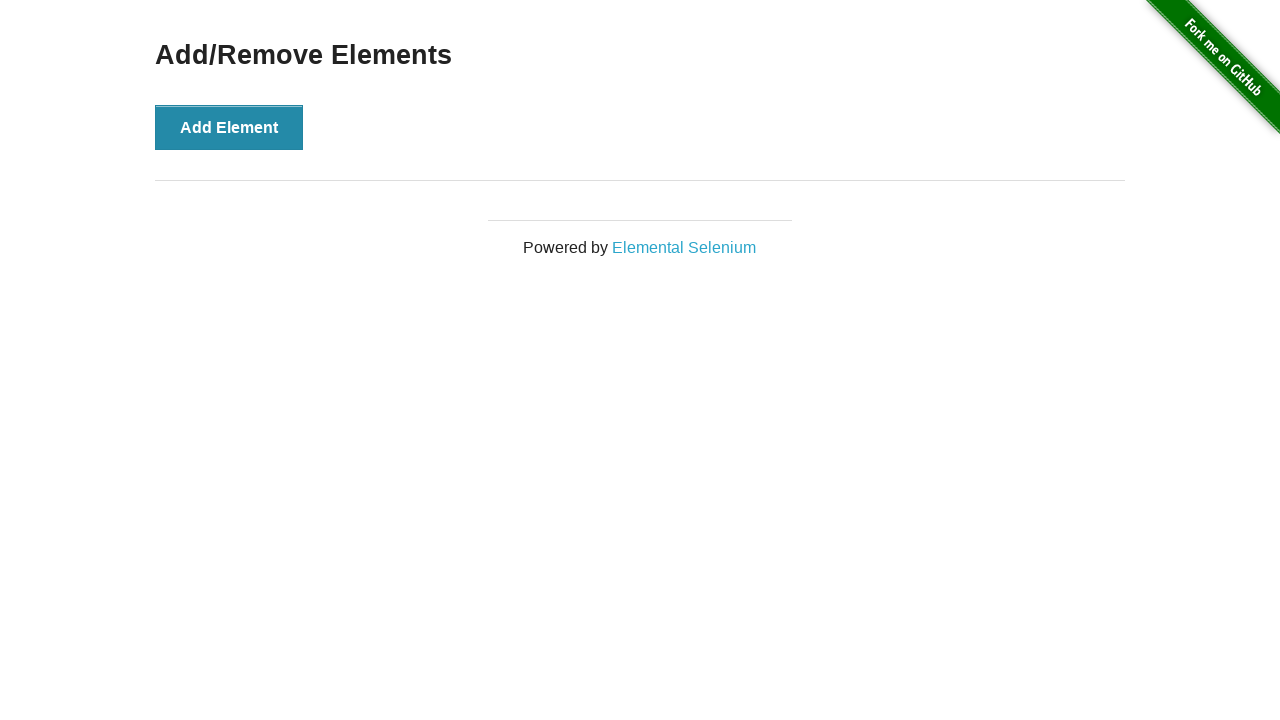

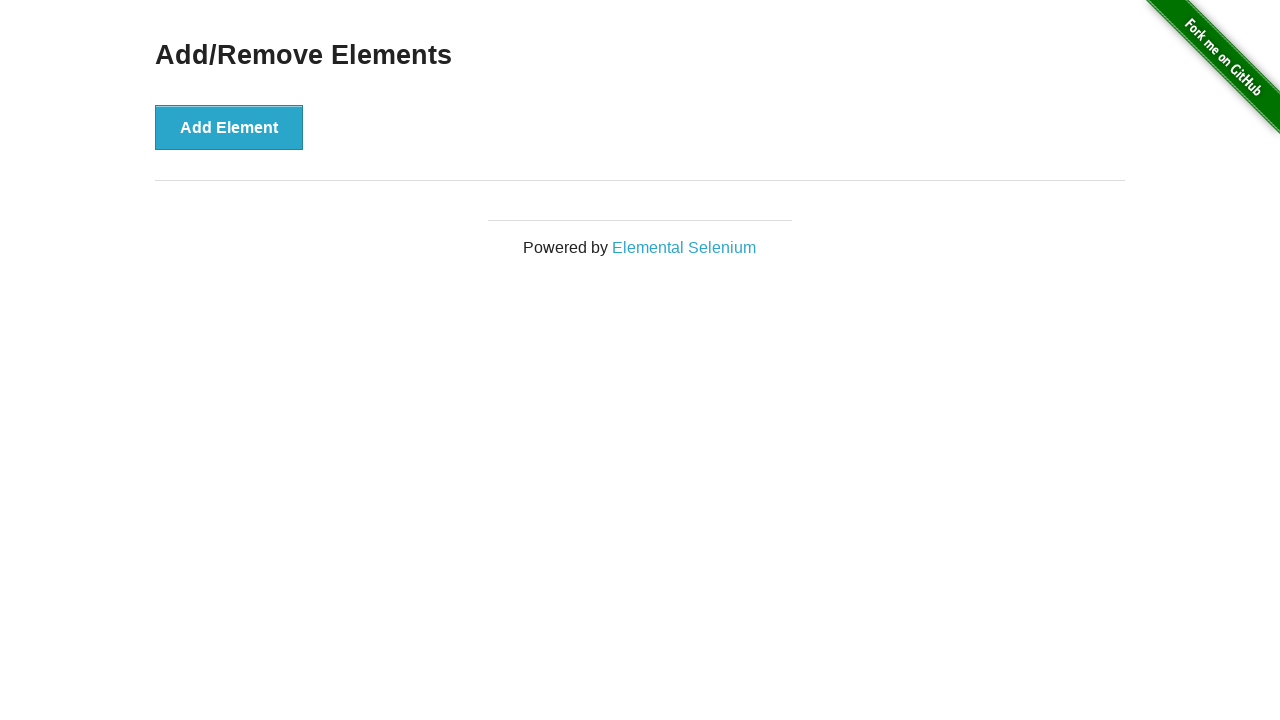